Navigates to Nike India's homepage and waits for the page to load, verifying the site is accessible.

Starting URL: https://www.nike.com/in/

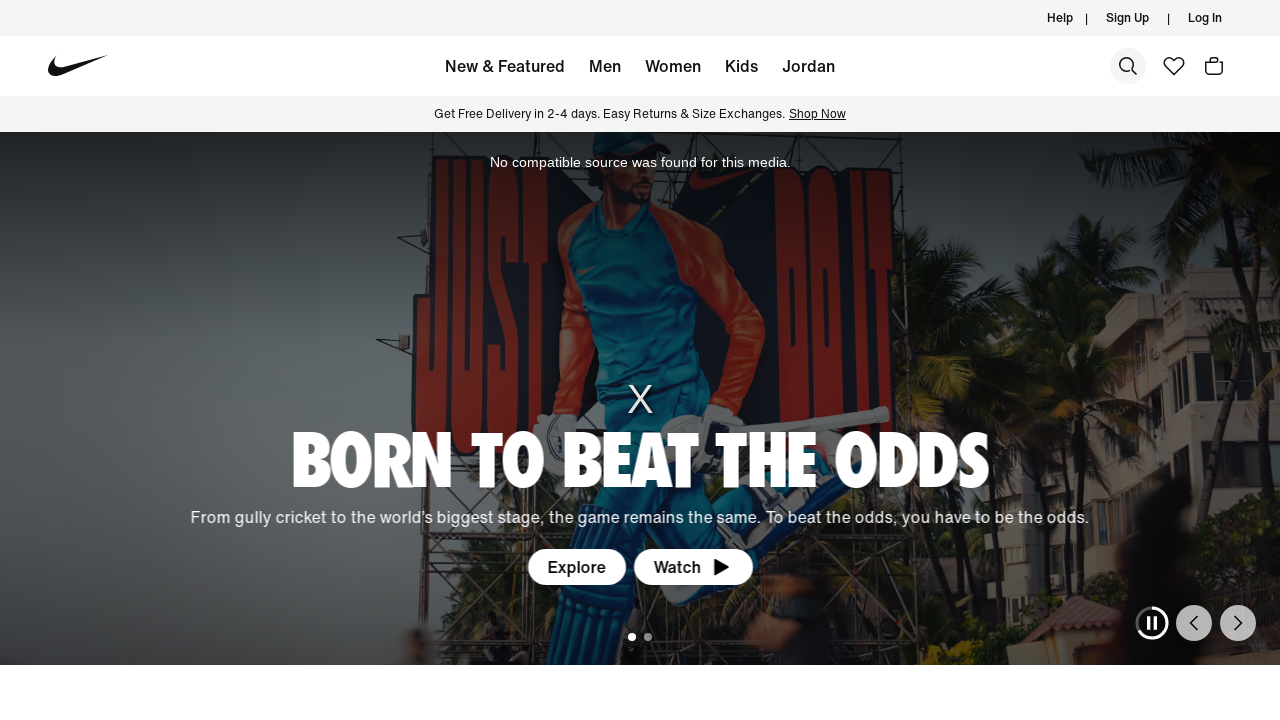

Waited for page DOM content to load
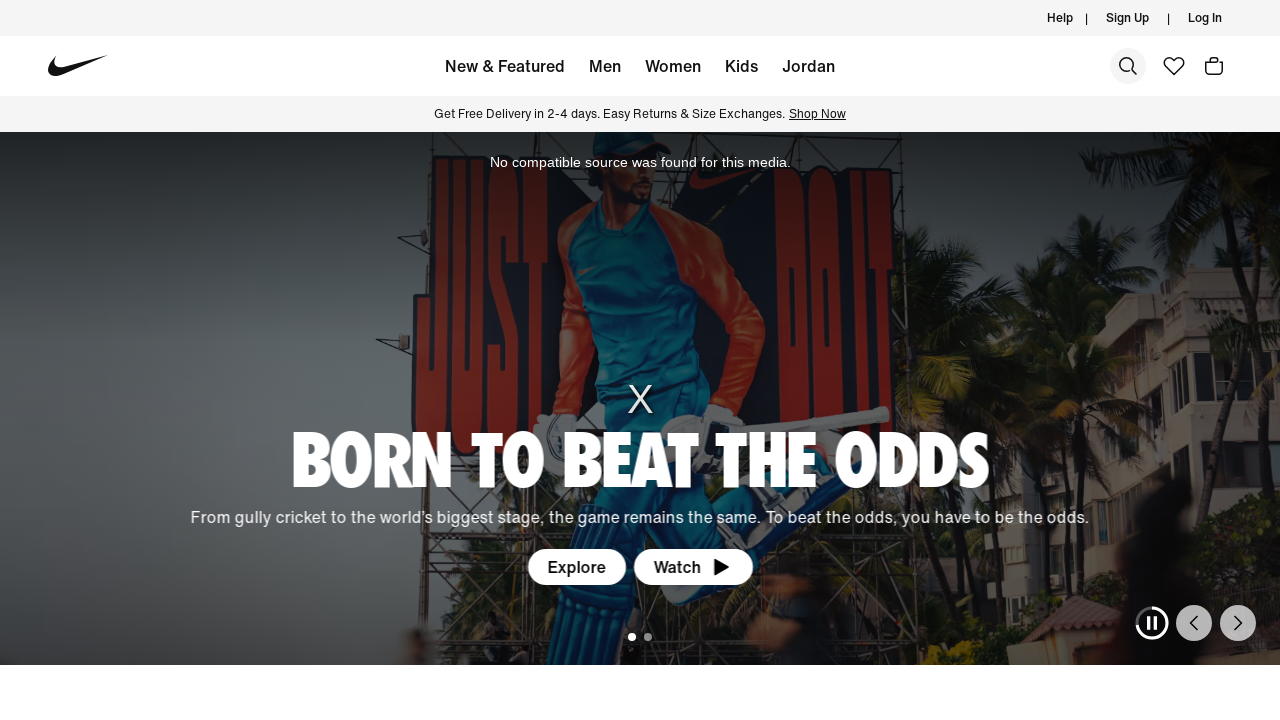

Verified Nike India homepage loaded successfully by confirming body element presence
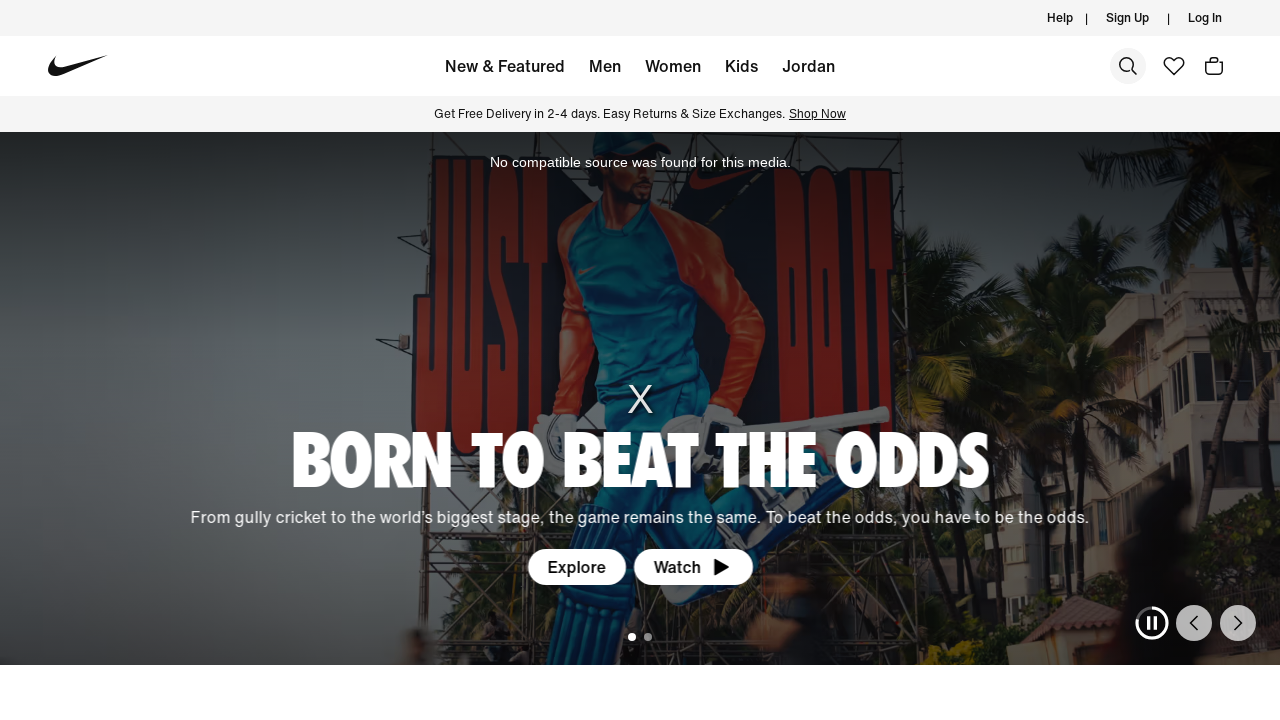

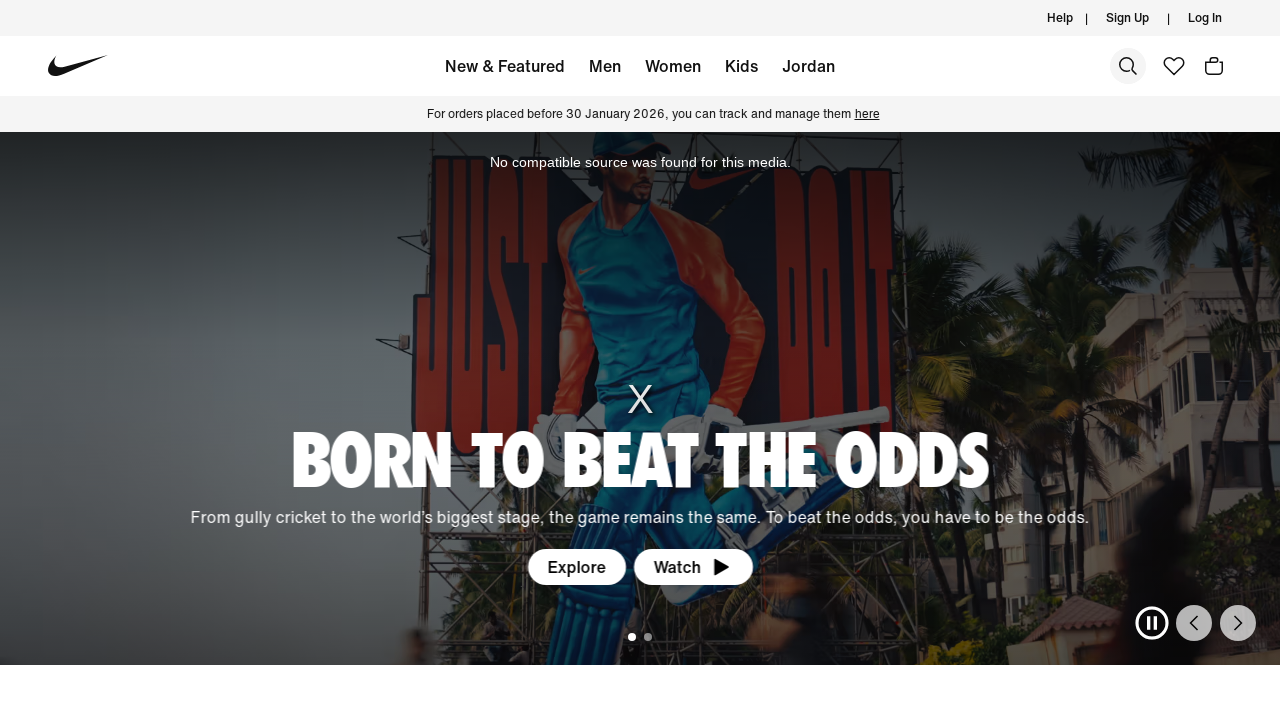